Opens the Otus.ru homepage and verifies that the page loaded correctly by checking the URL starts with "https://otus.ru" and the page title contains "otus".

Starting URL: https://otus.ru

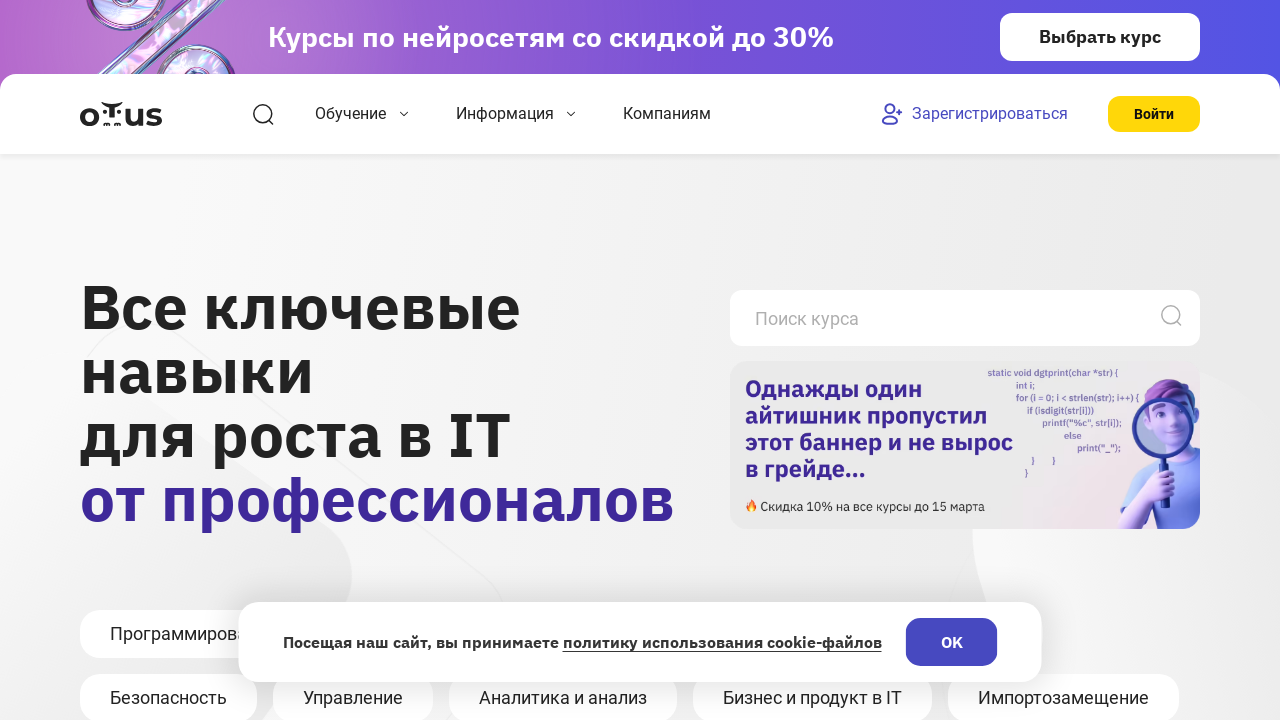

Waited for page to load (domcontentloaded state)
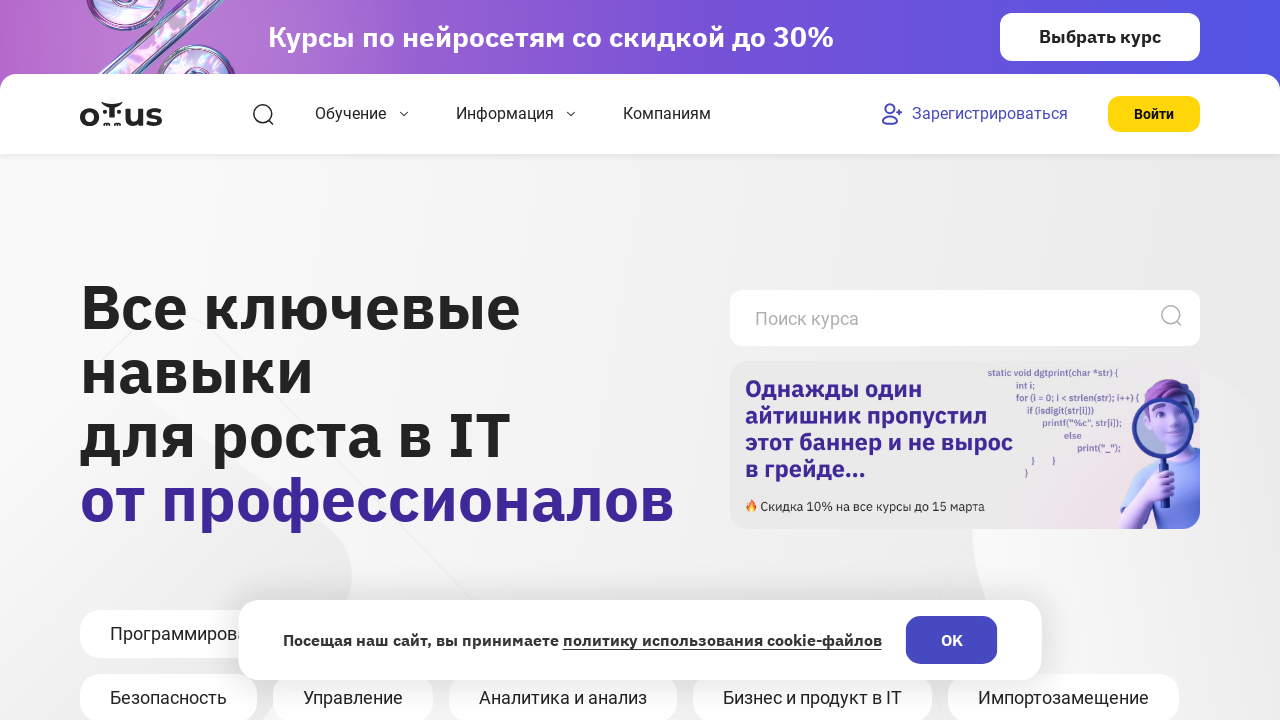

Retrieved current URL: https://otus.ru/
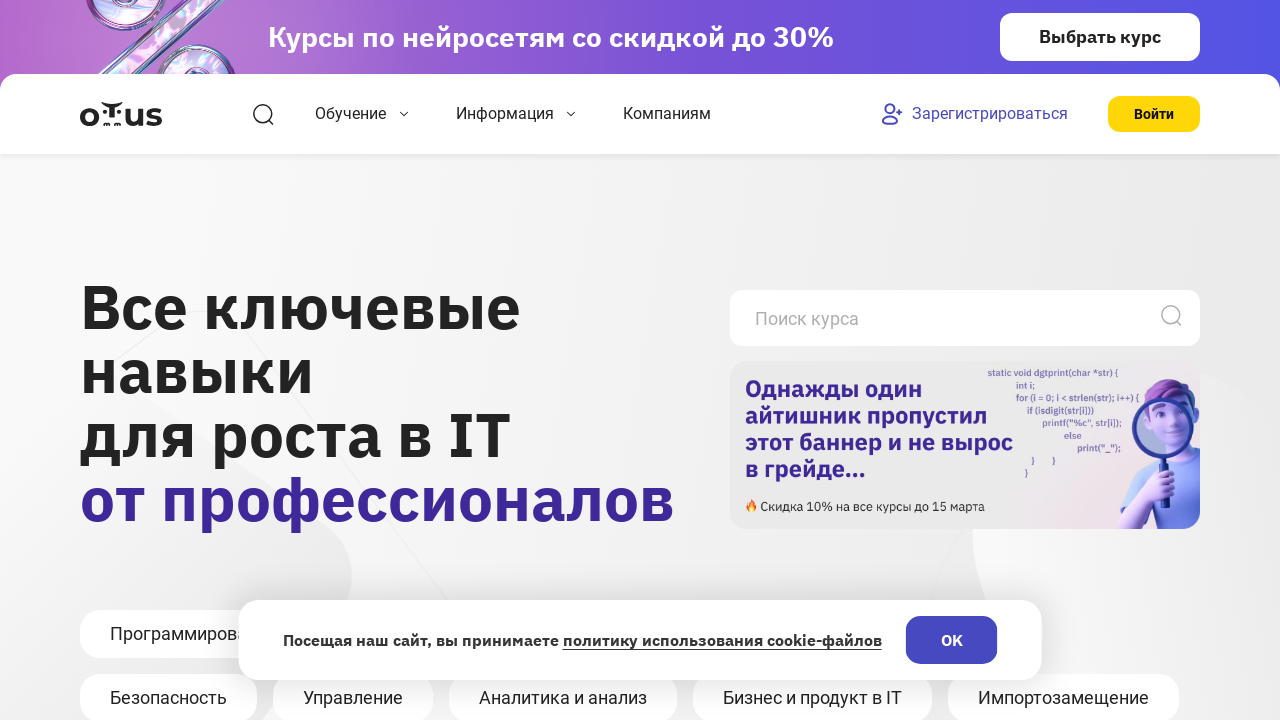

Verified that URL starts with 'https://otus.ru'
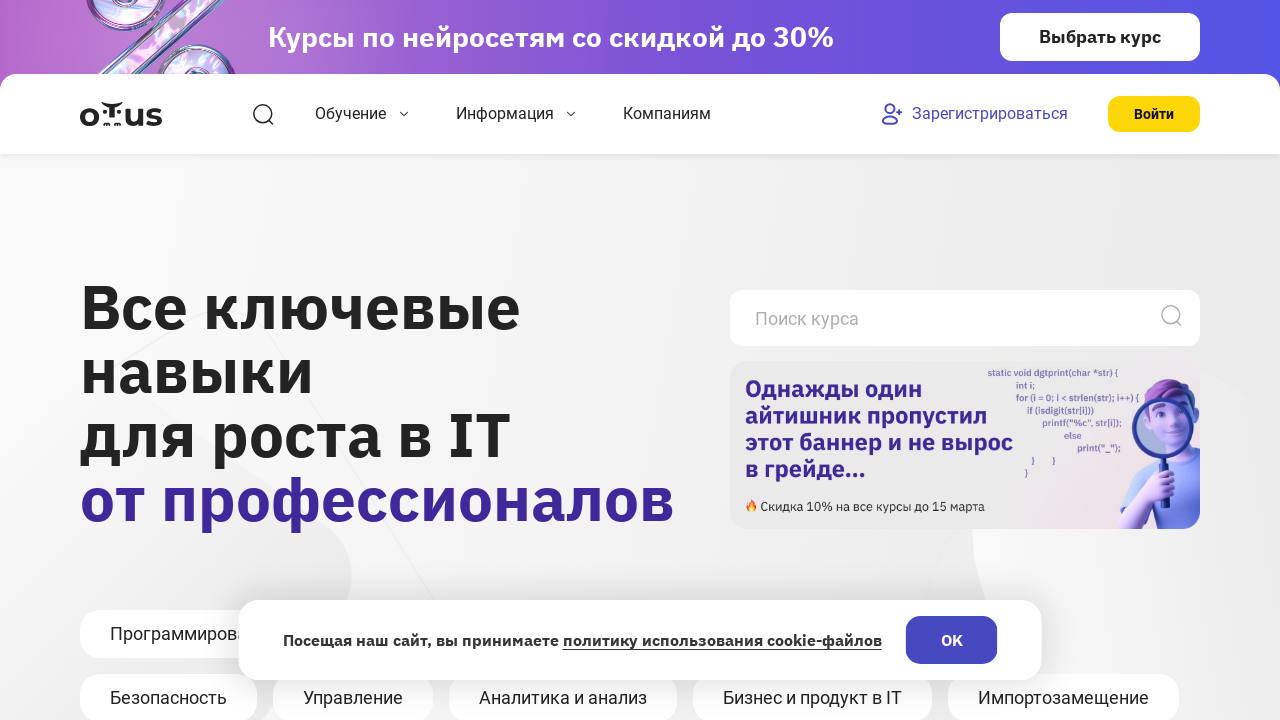

Retrieved page title: OTUS - Онлайн-образование
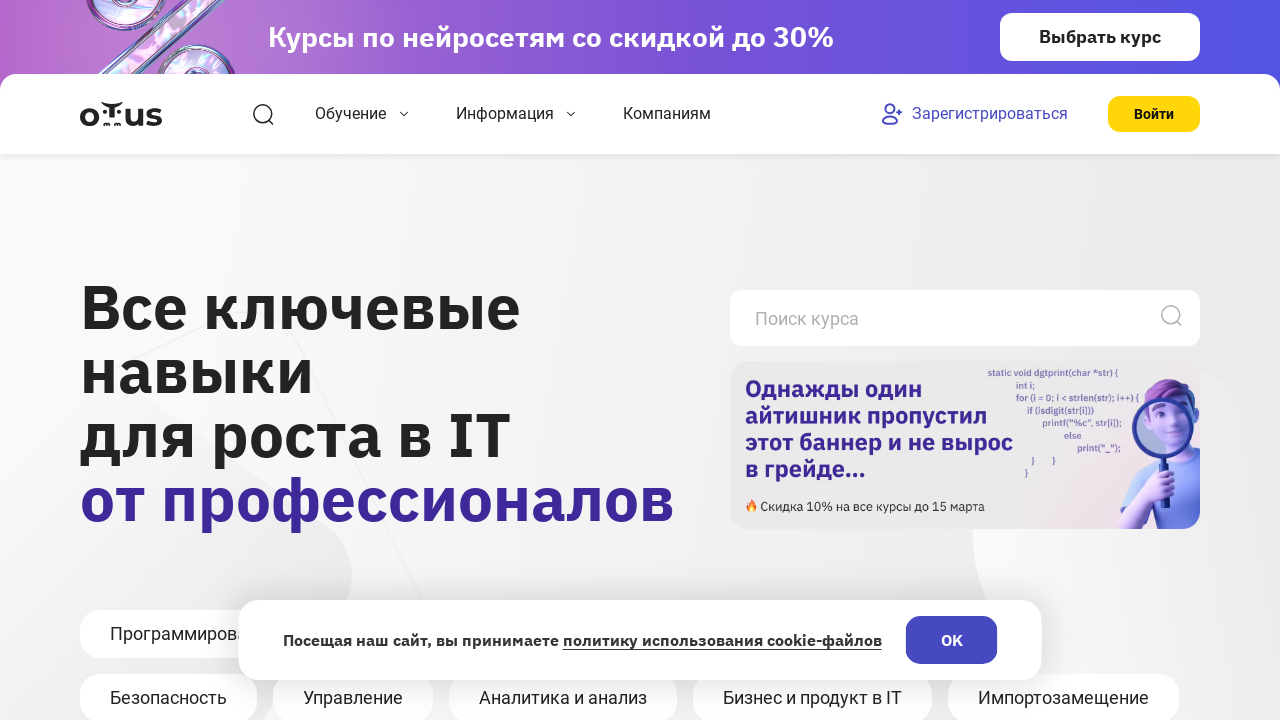

Verified that page title contains 'otus'
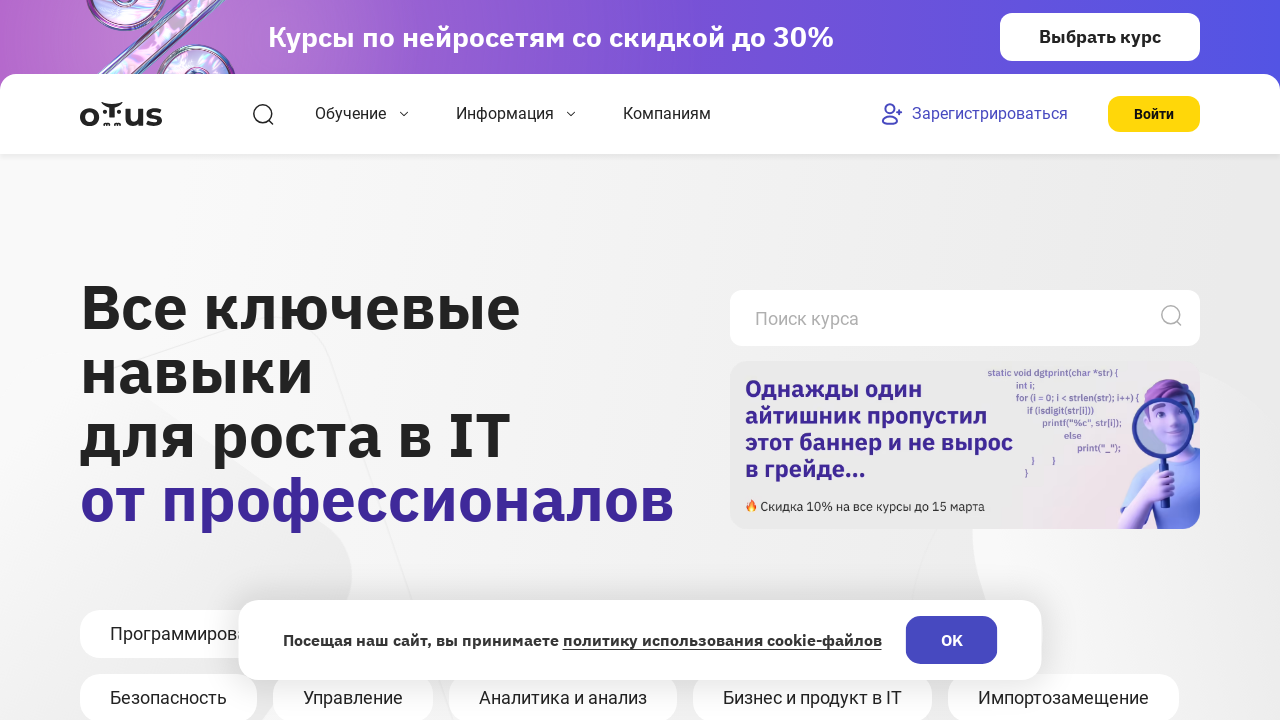

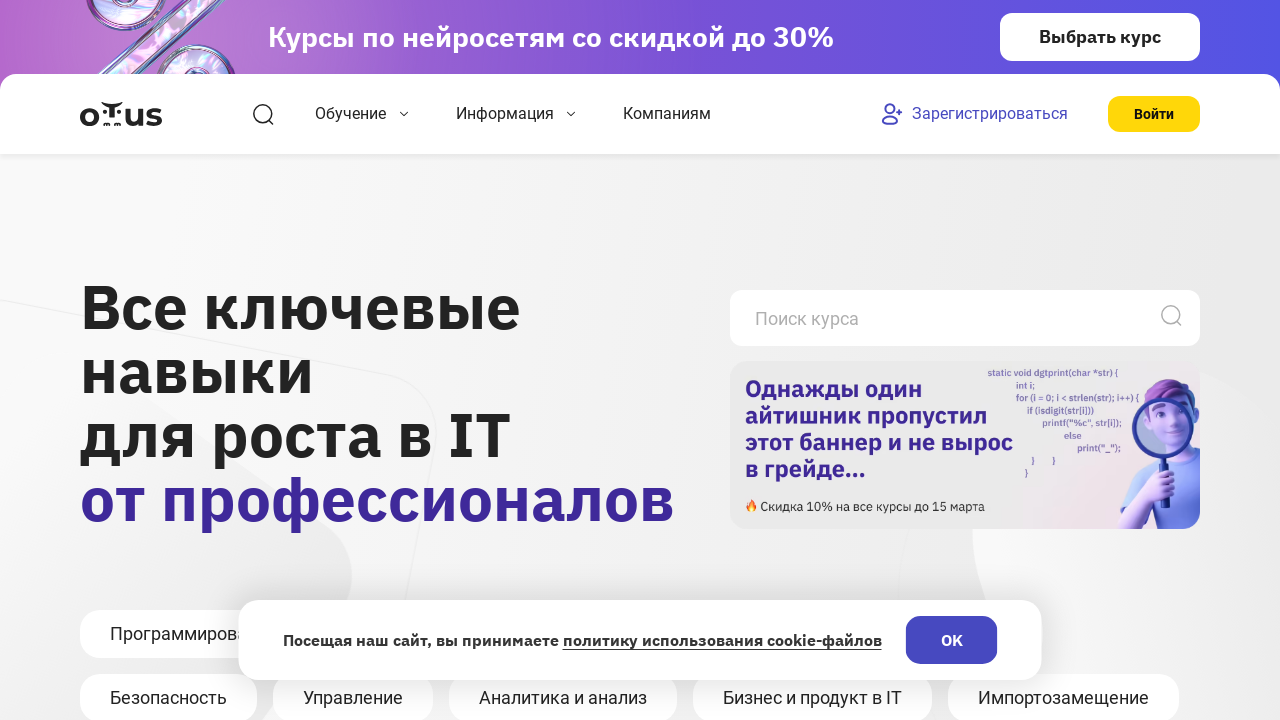